Tests double-click functionality by double-clicking a button to copy text and verifying it appears in another field

Starting URL: https://testautomationpractice.blogspot.com/

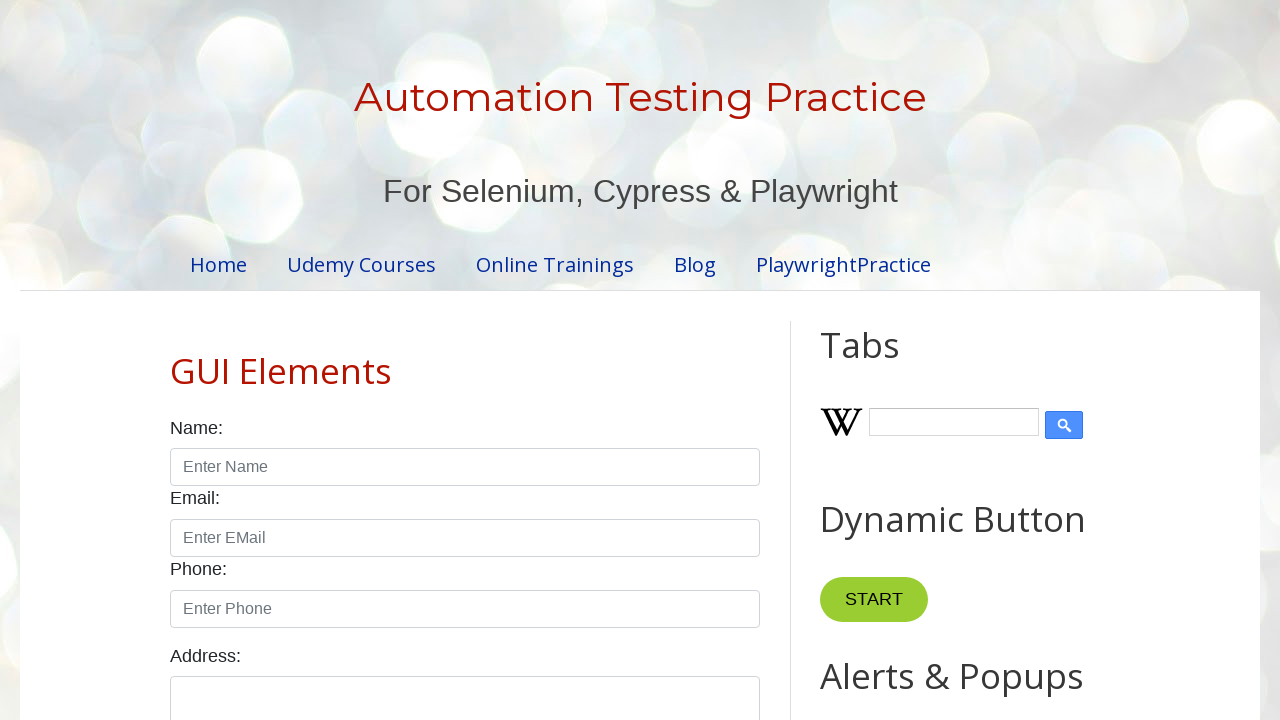

Located copy text button element
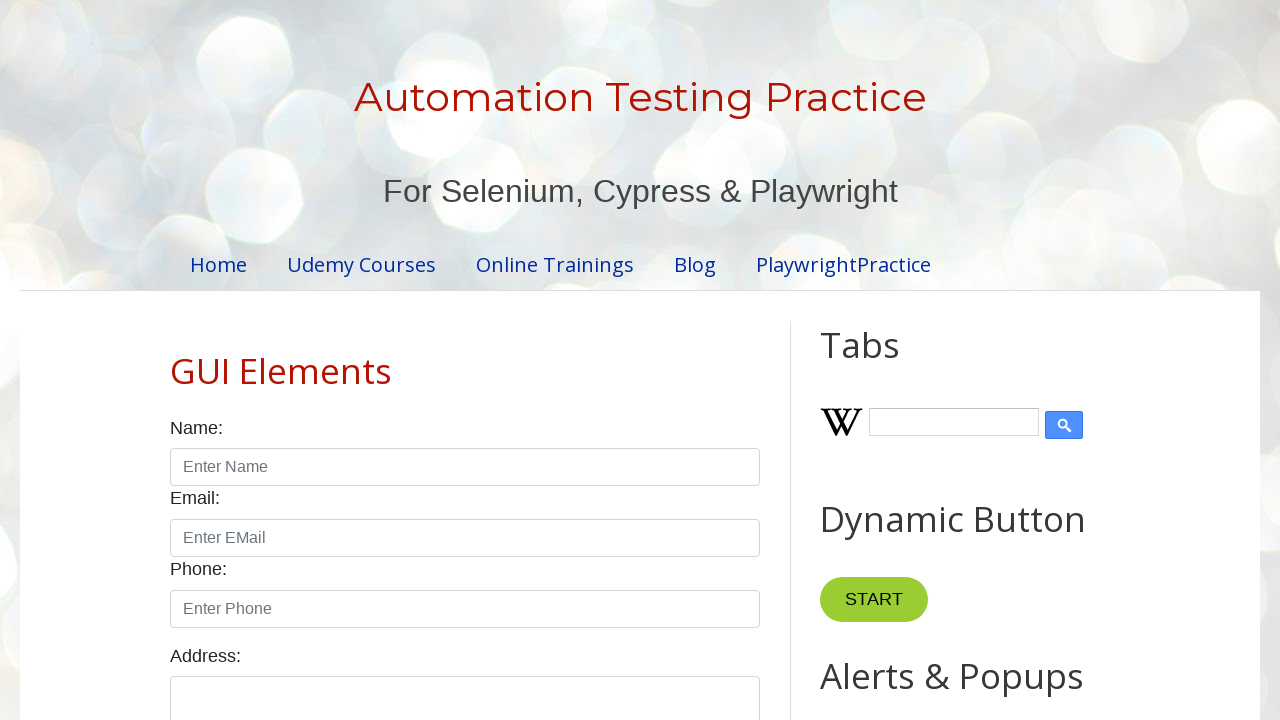

Double-clicked the copy text button at (885, 360) on xpath=//*[@id="HTML10"]/div[1]/button
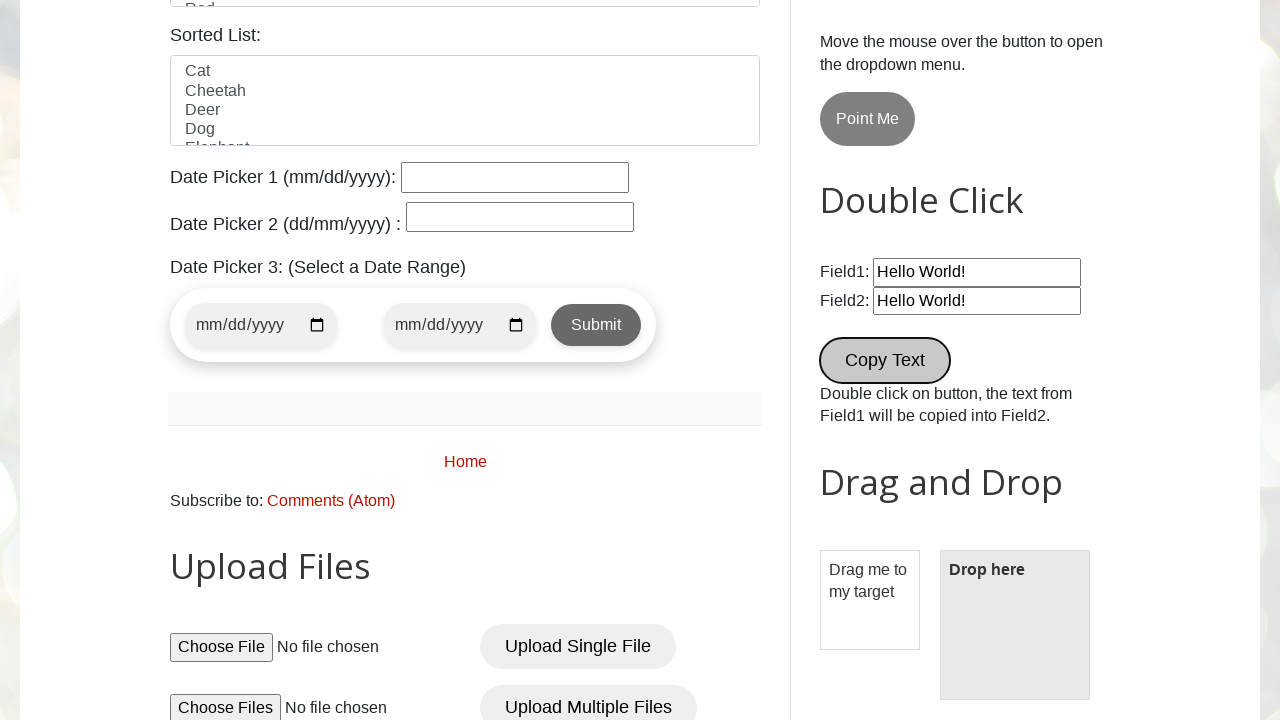

Verified that 'Hello World!' appears in the second field after double-click
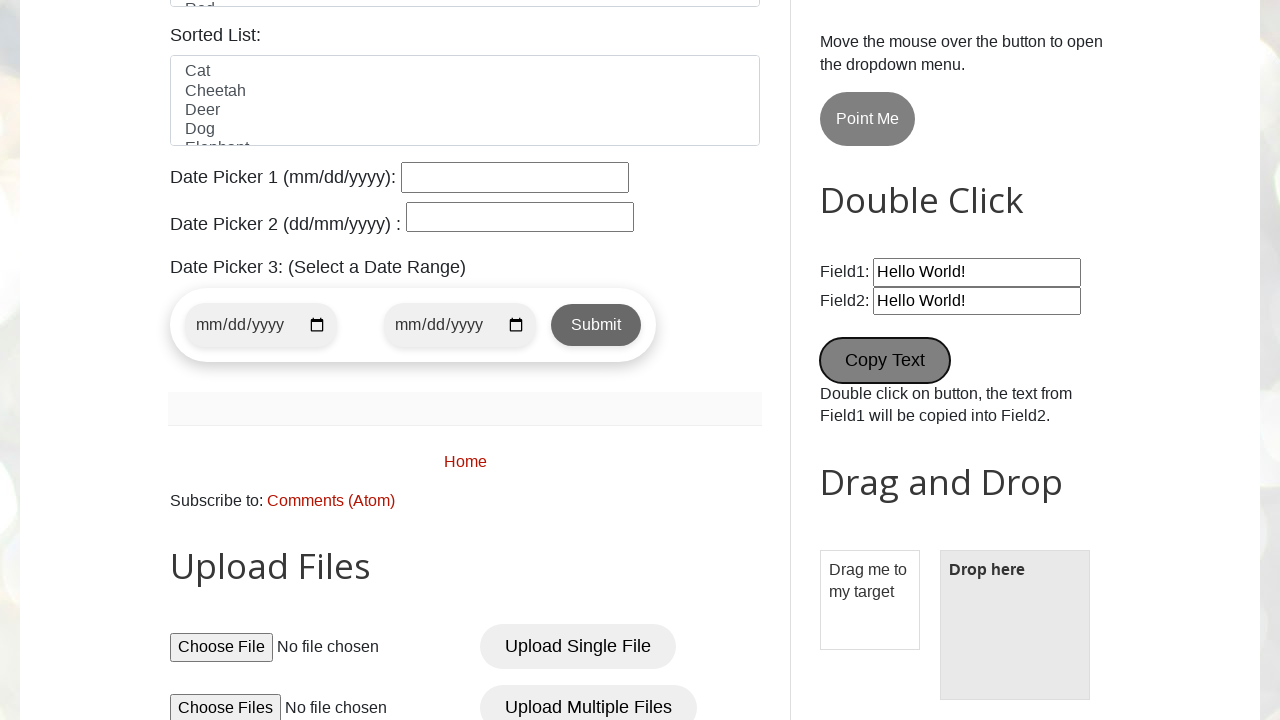

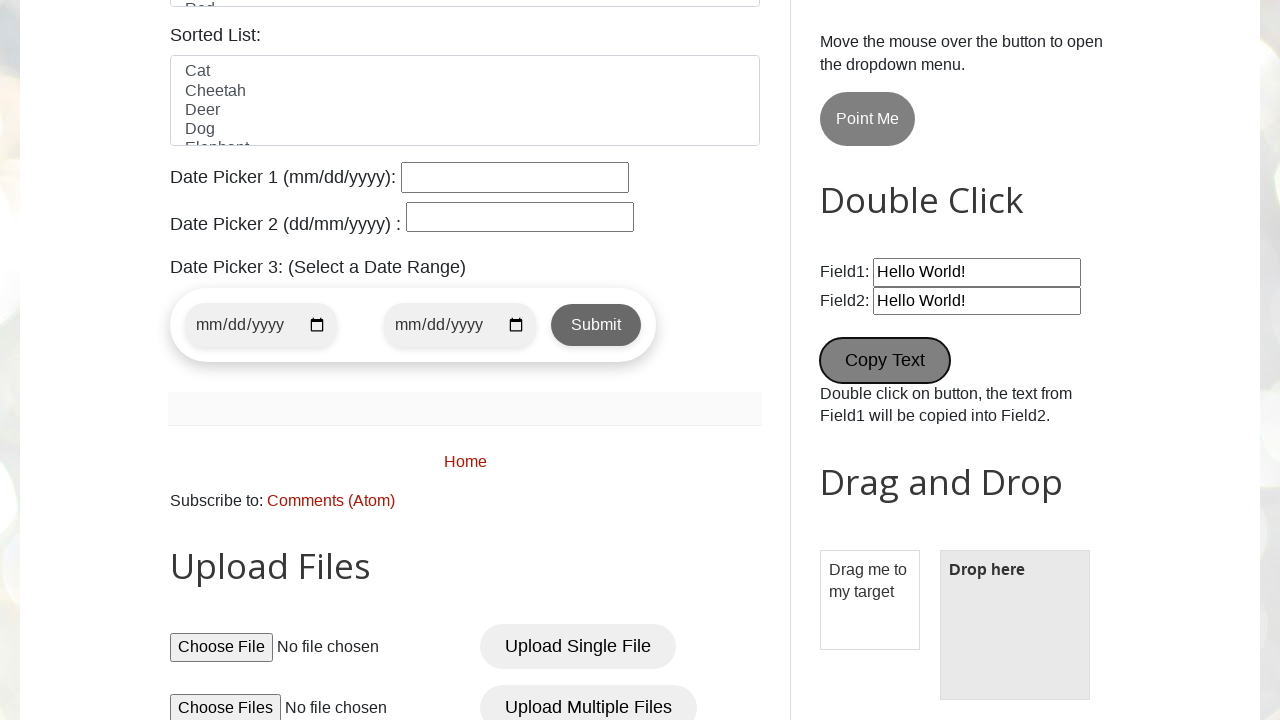